Tests checkbox functionality by navigating to the checkboxes page, checking and unchecking checkboxes, and verifying their states

Starting URL: https://the-internet.herokuapp.com/

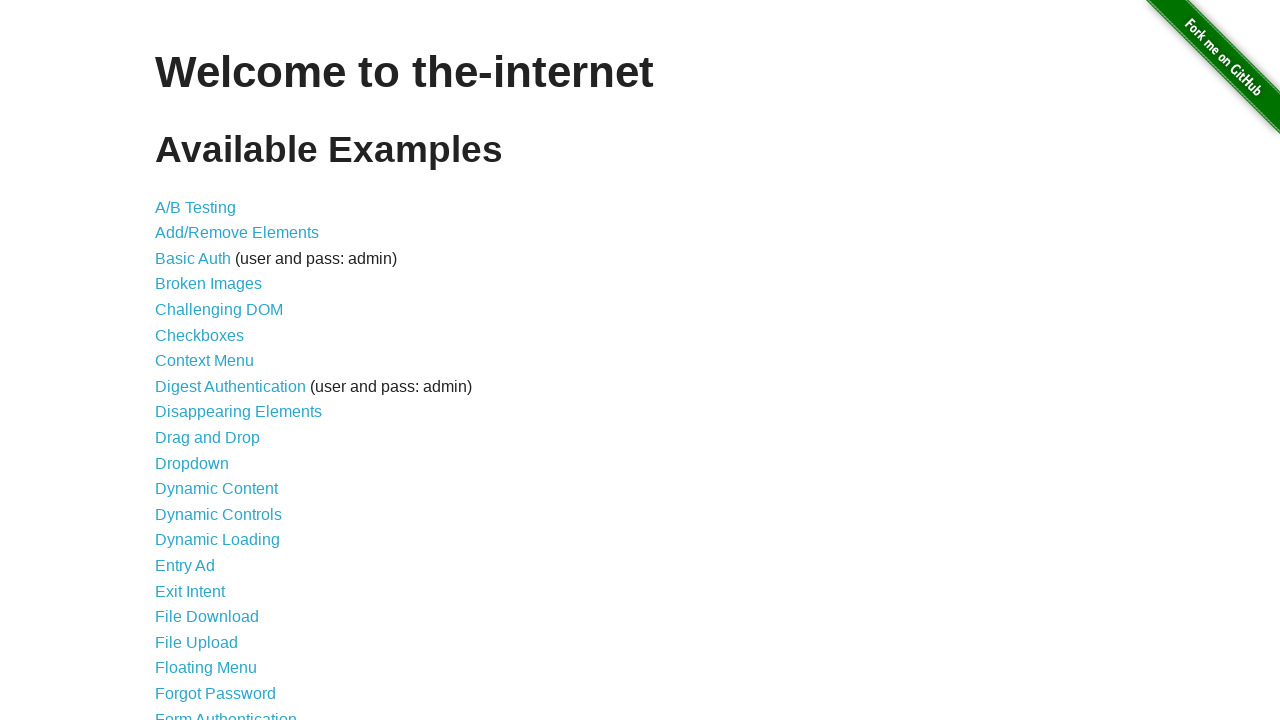

Clicked on Checkboxes link to navigate to checkboxes page at (200, 335) on a:has-text("Checkboxes")
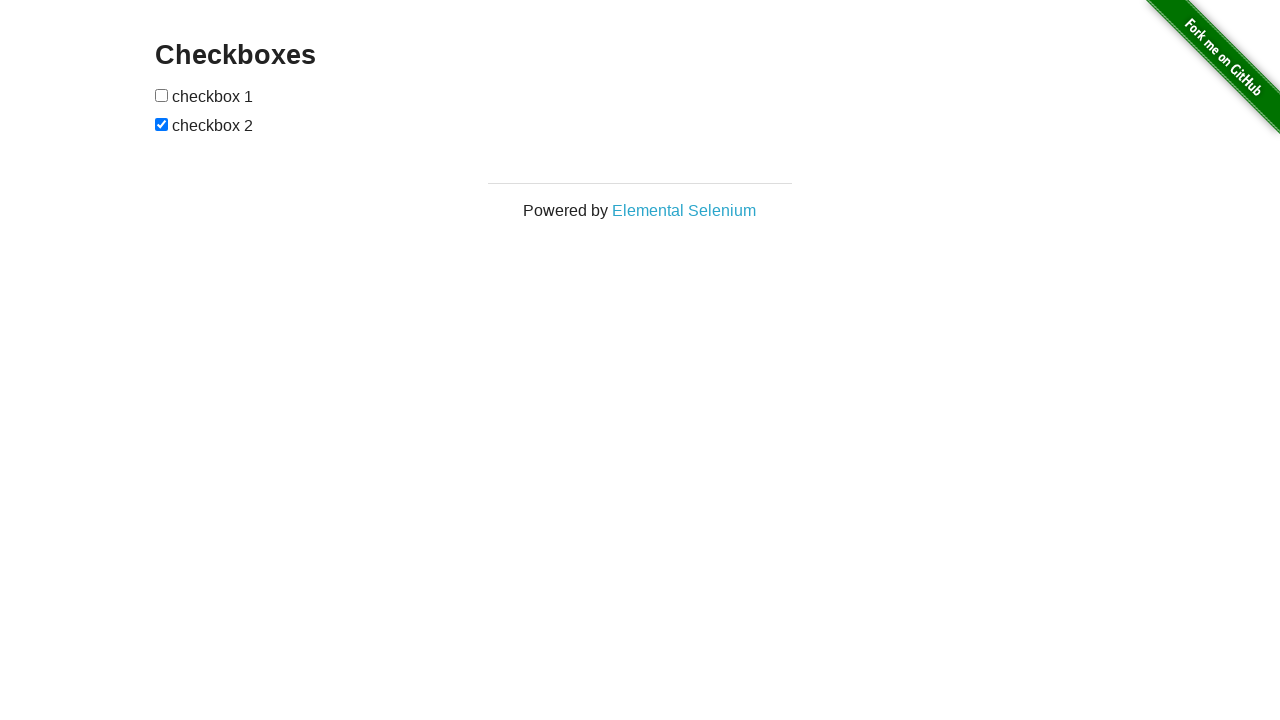

Checkboxes page loaded and header verified
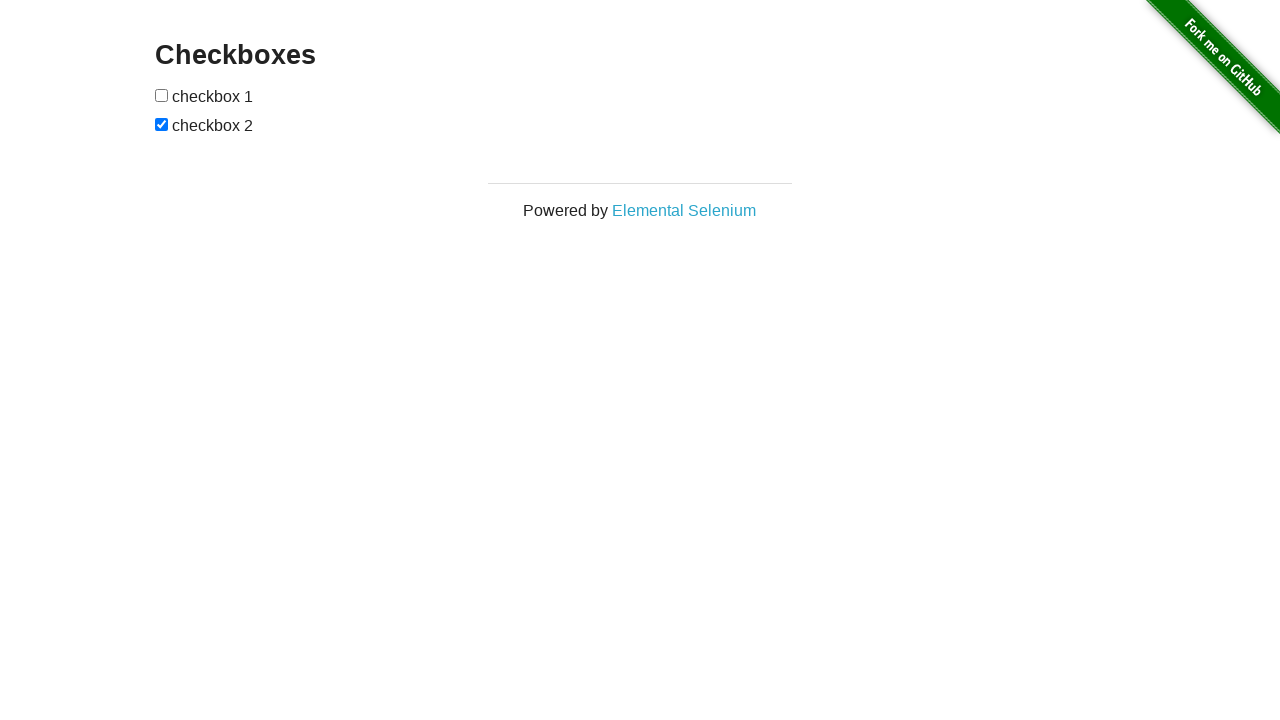

Clicked first checkbox to check it at (162, 95) on input[type="checkbox"]:nth-of-type(1)
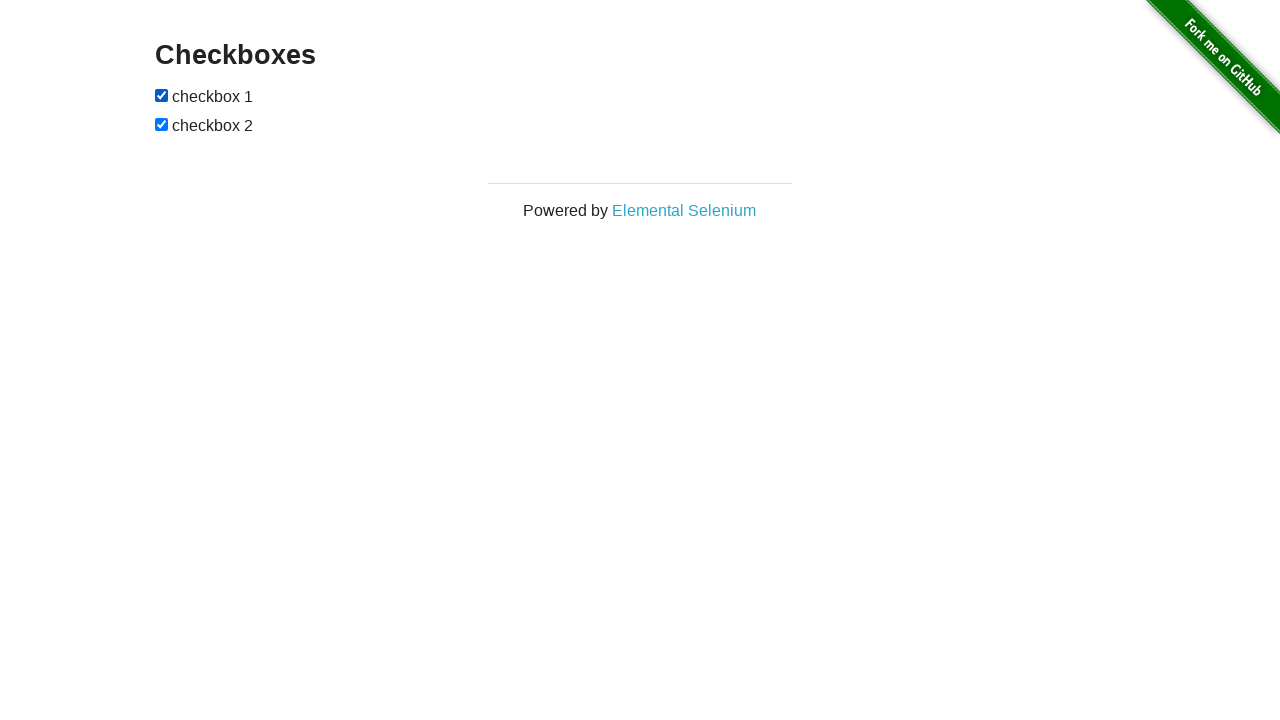

Clicked second checkbox to uncheck it at (162, 124) on input[type="checkbox"]:nth-of-type(2)
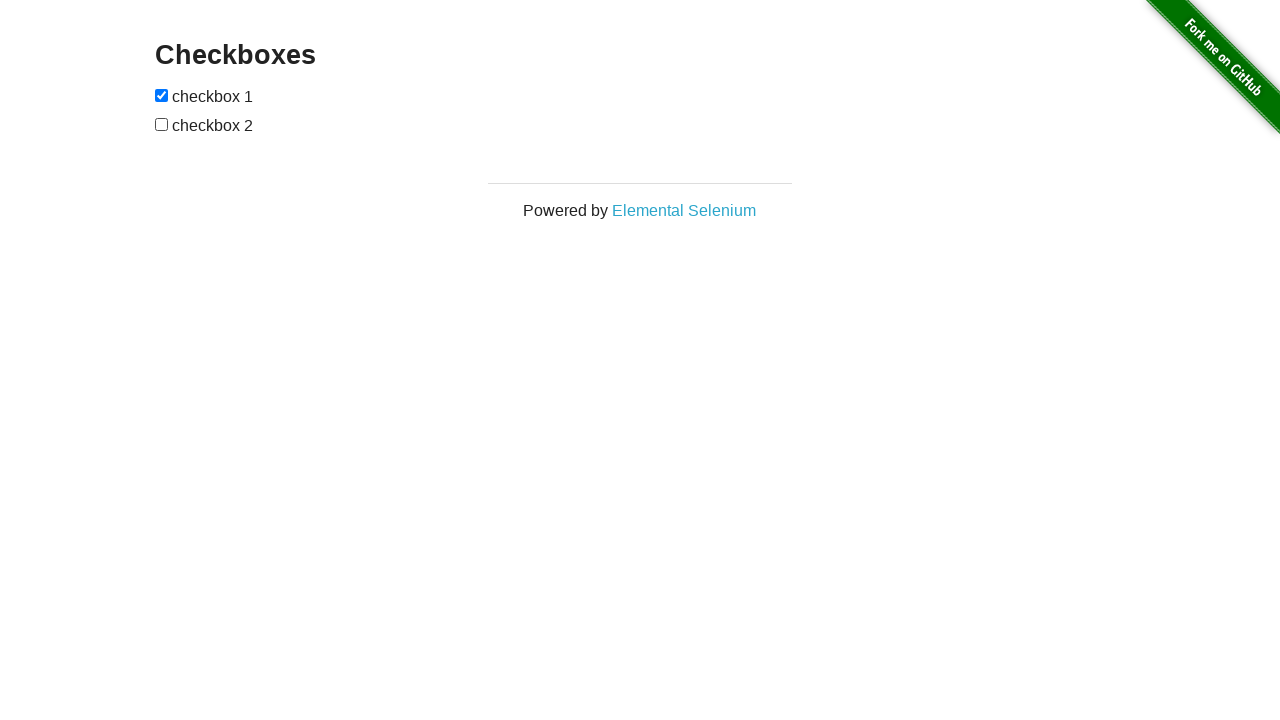

Verified first checkbox is checked
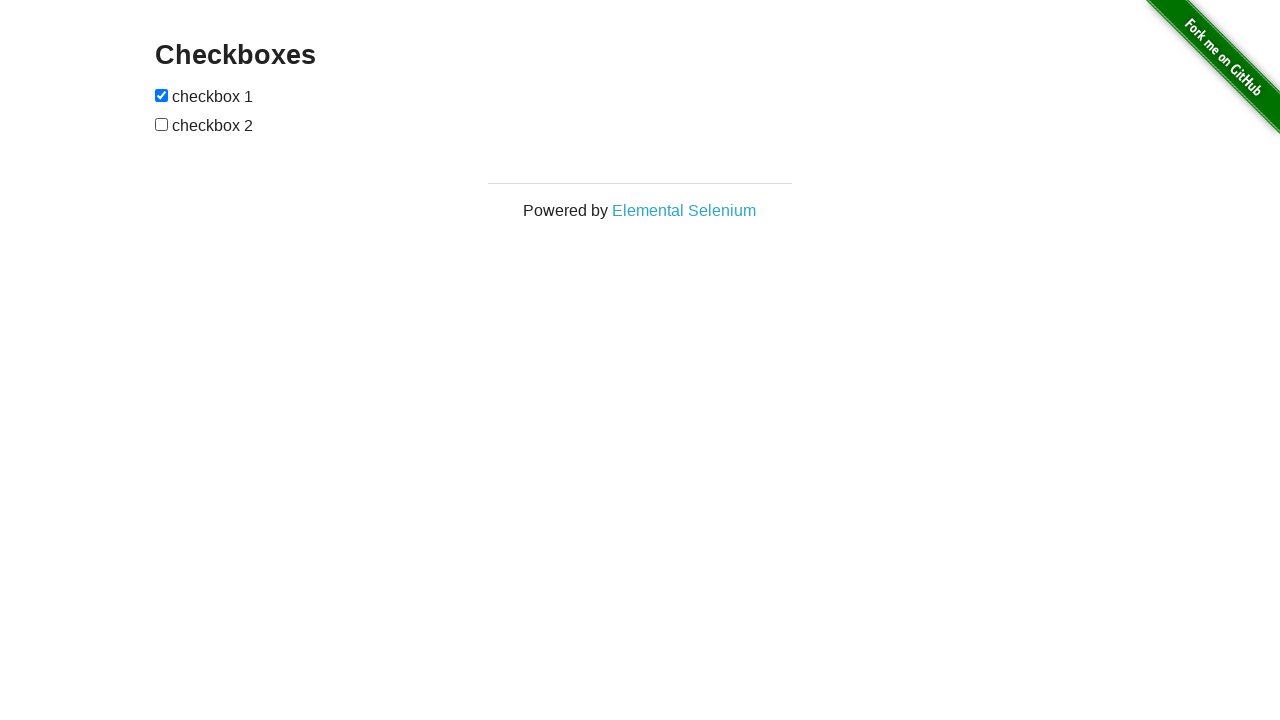

Verified second checkbox is unchecked
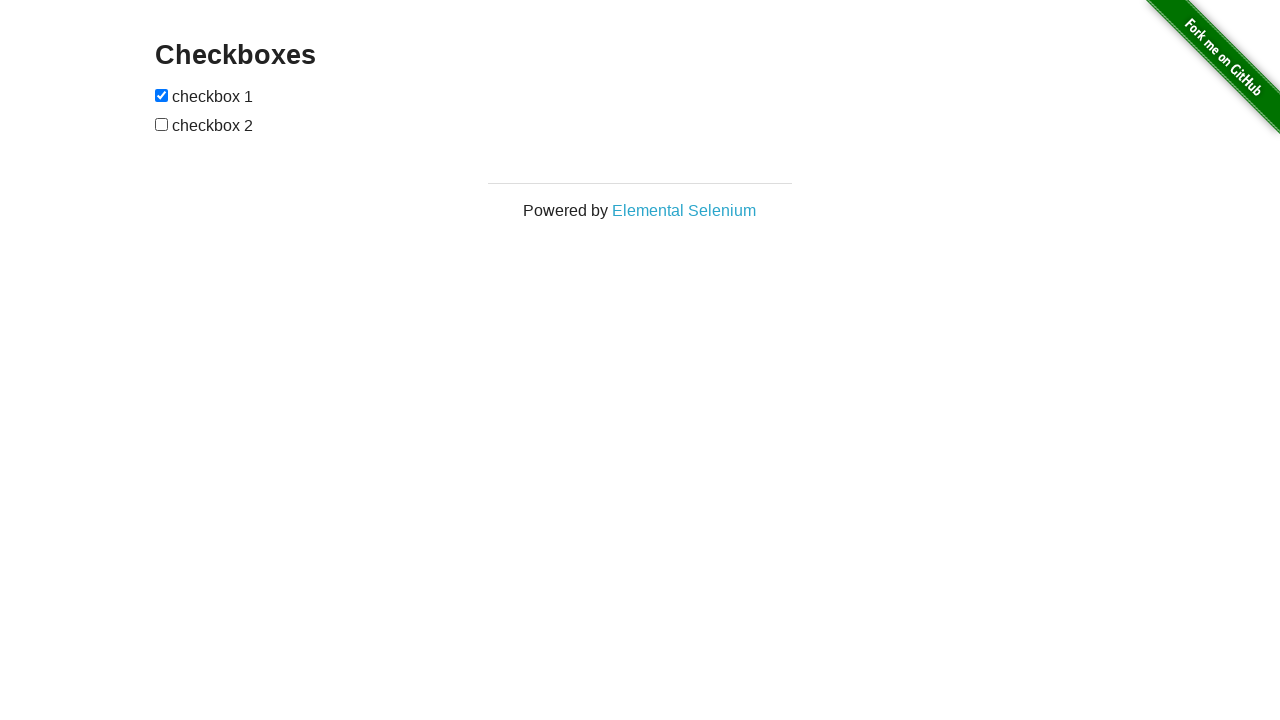

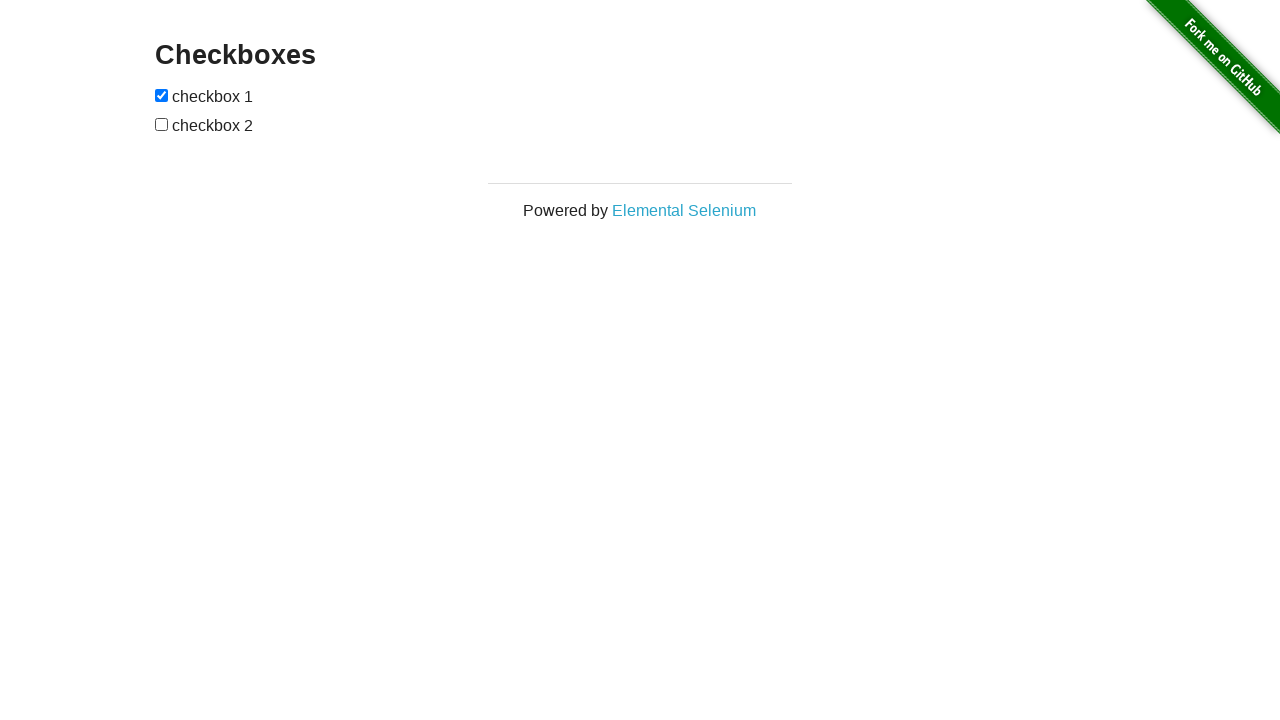